Tests multi-page navigation by clicking through numbered page links and verifying page content at each step. Navigates from page 1 to page 2 to page 3.

Starting URL: https://bonigarcia.dev/selenium-webdriver-java/navigation1.html

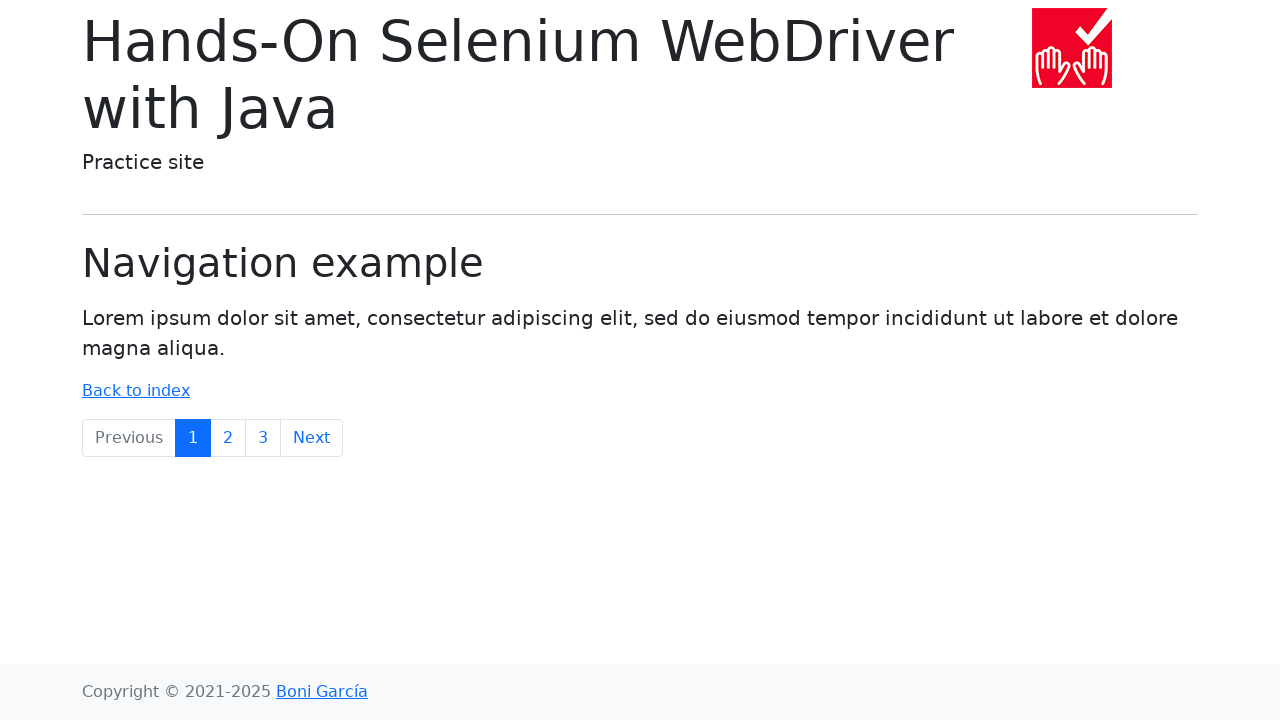

Waited for body element to load on page 1
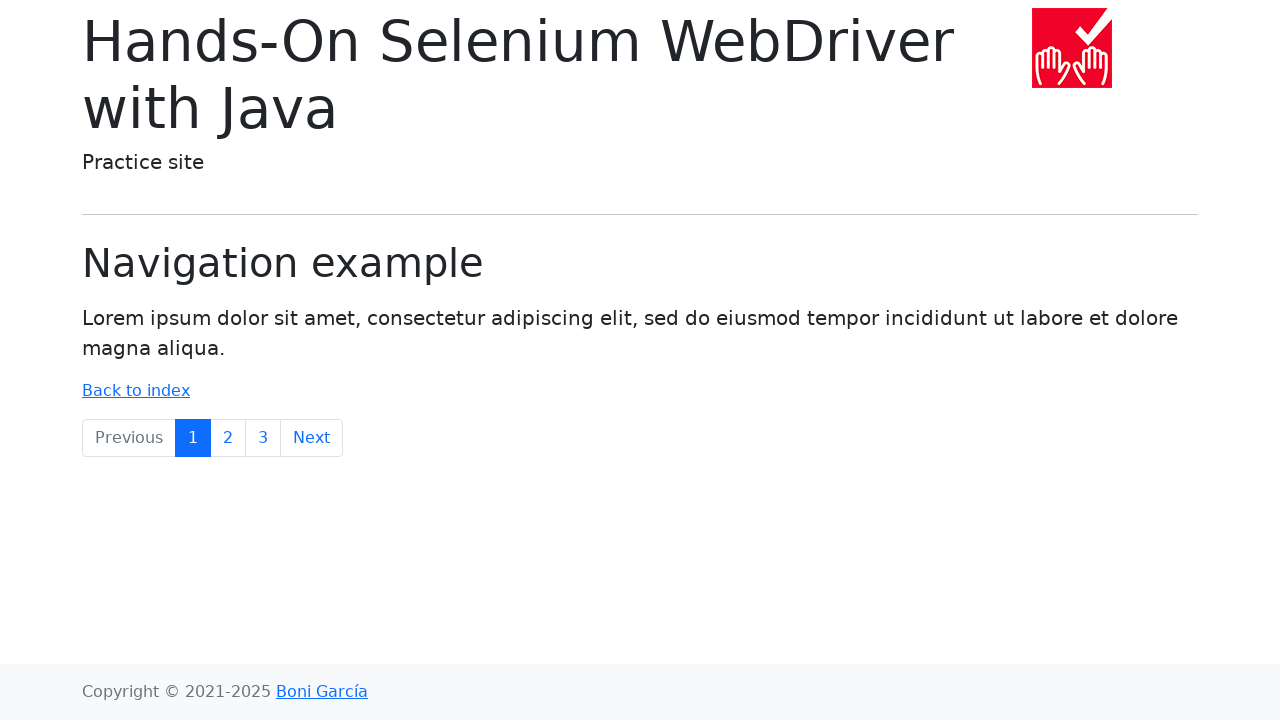

Retrieved body text content from page 1
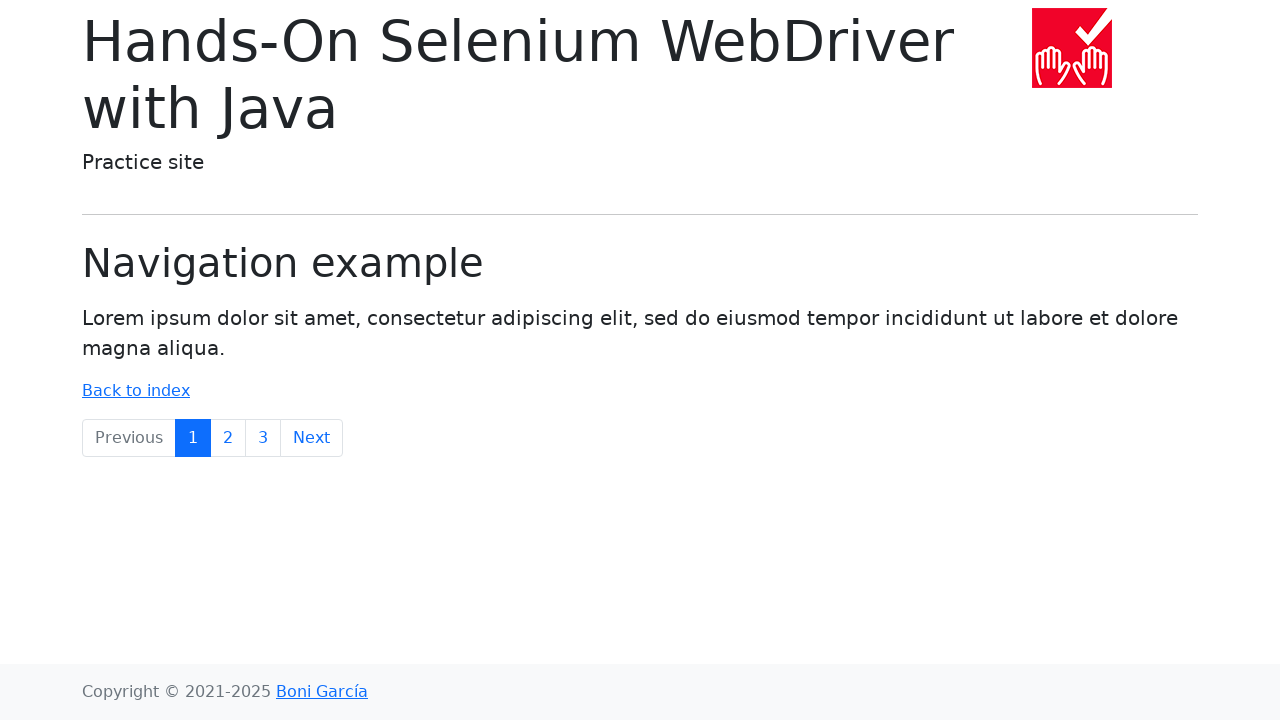

Verified page 1 contains 'Lorem ipsum' text
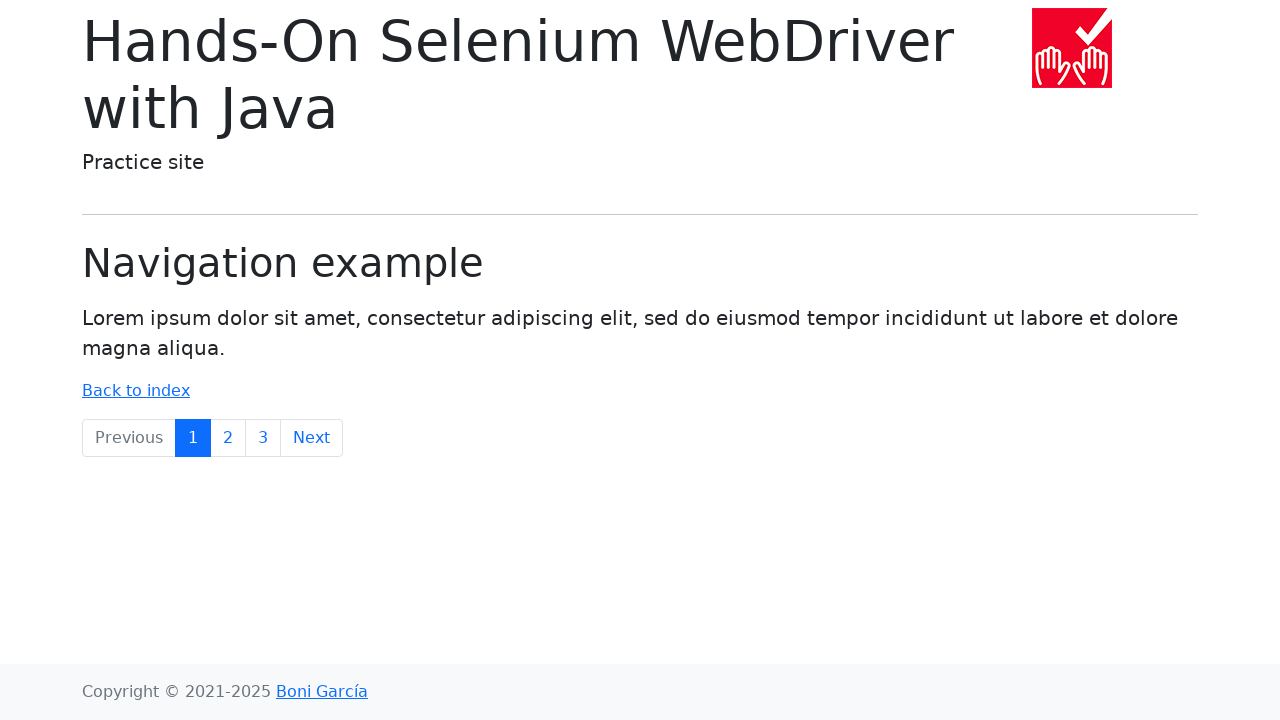

Clicked page 2 link to navigate at (228, 438) on a:text('2')
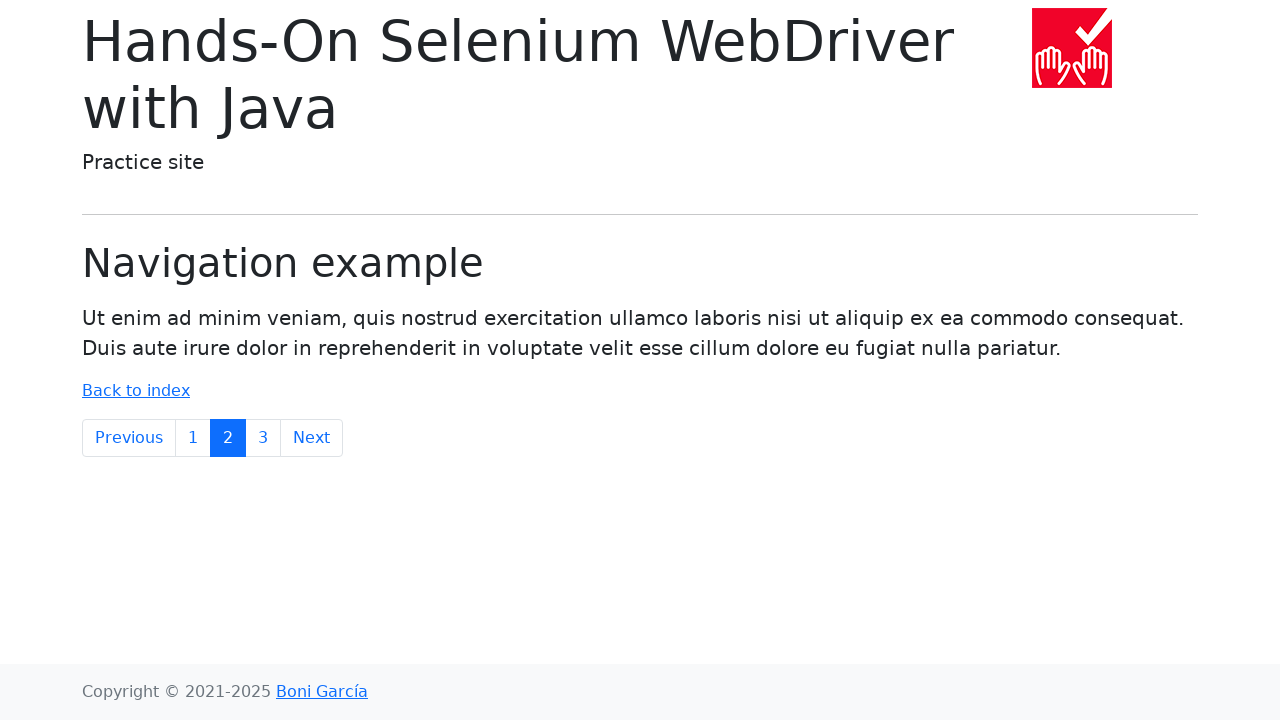

Retrieved body text content from page 2
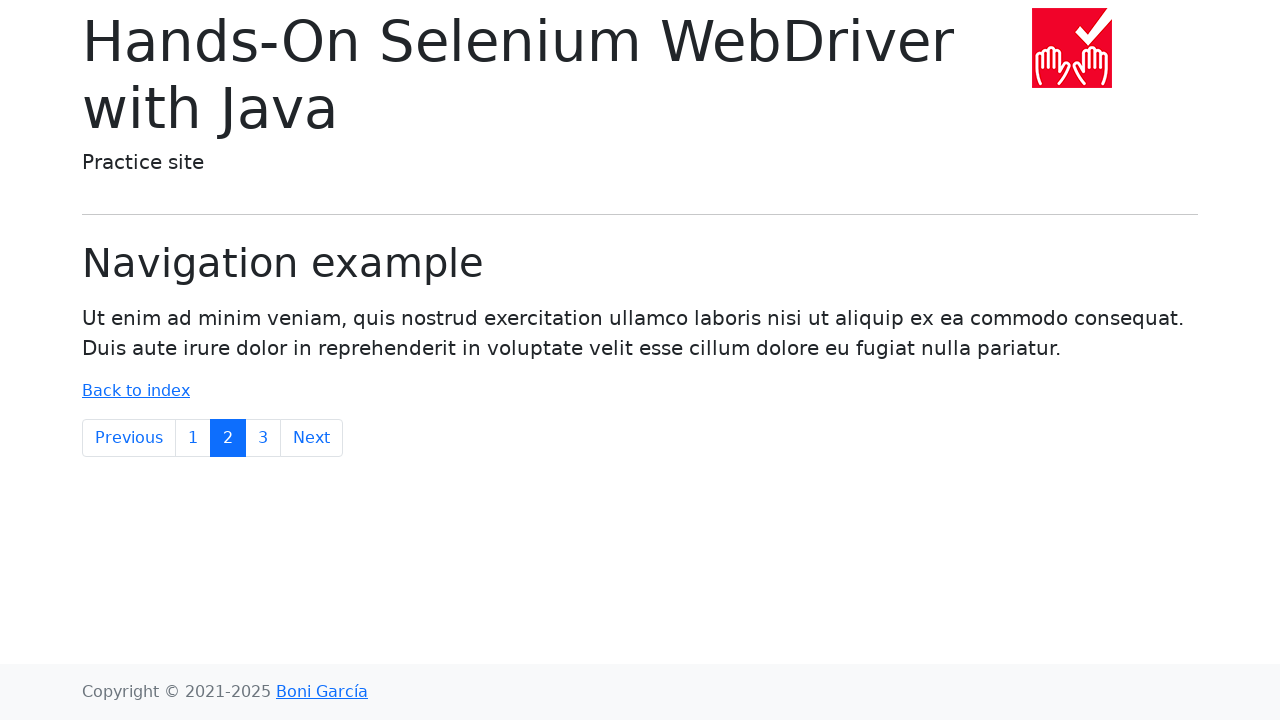

Verified page 2 contains 'Ut enim' text
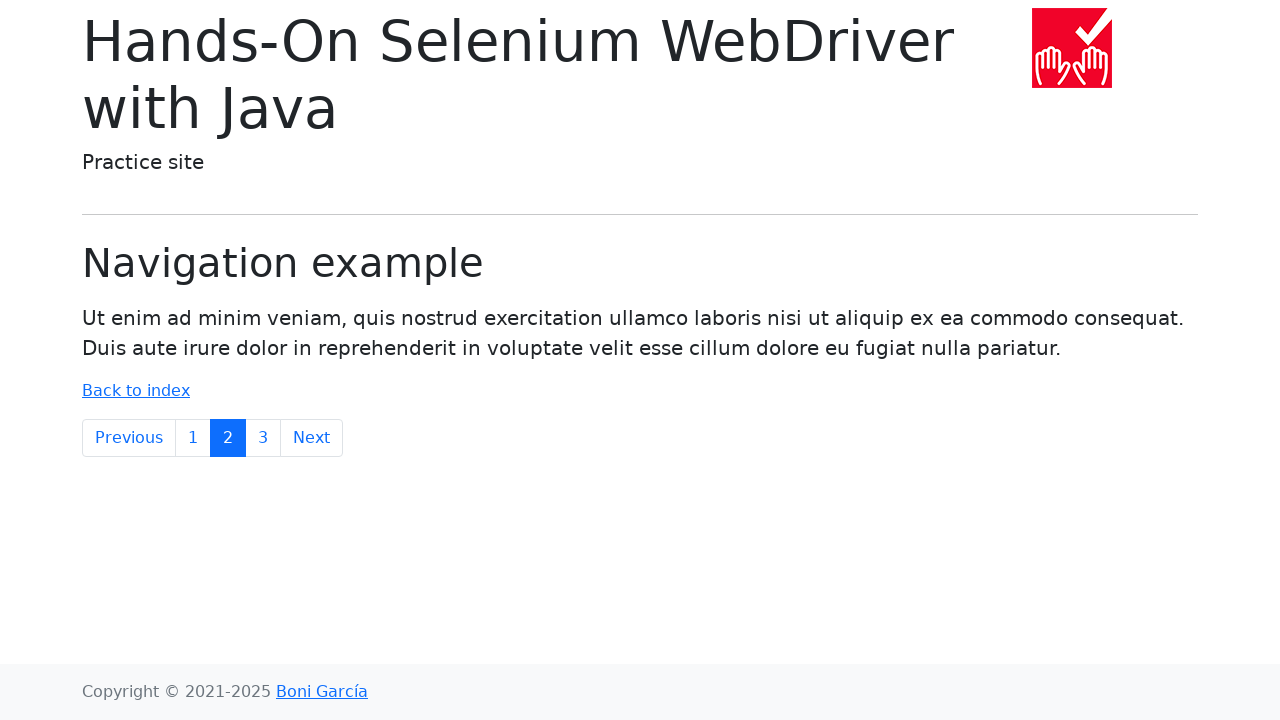

Clicked page 3 link to navigate at (263, 438) on a:text('3')
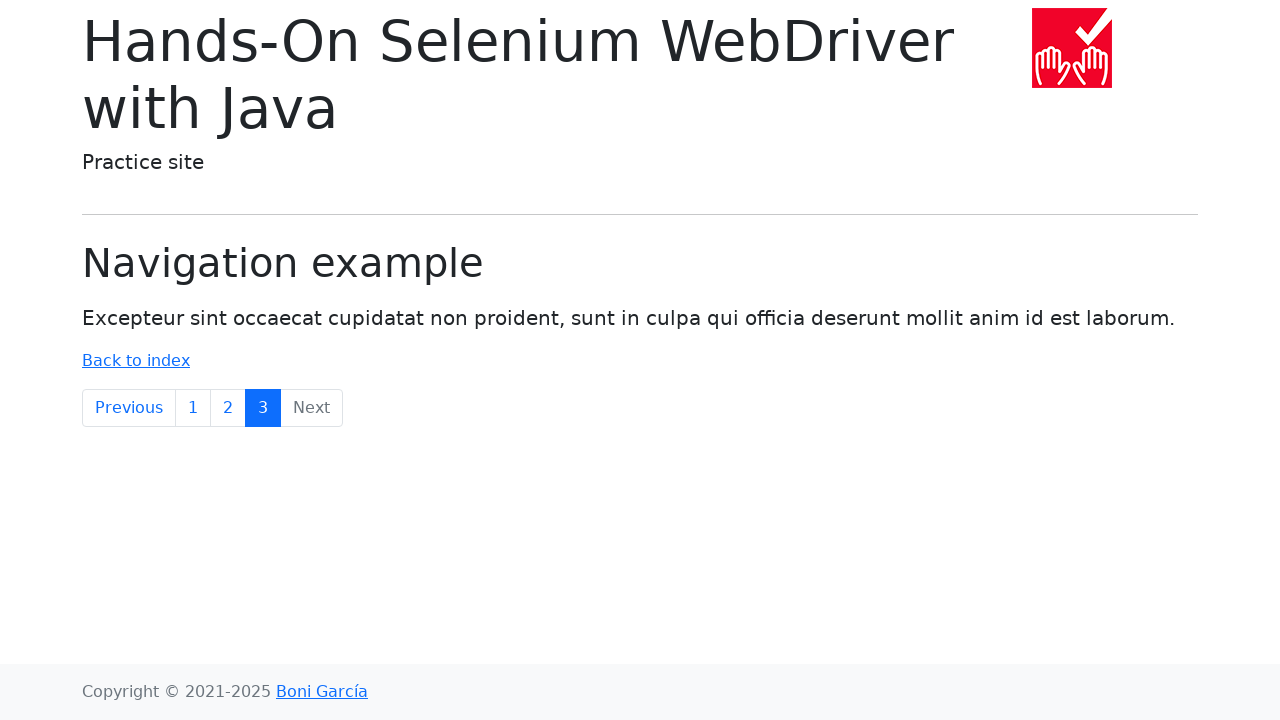

Retrieved body text content from page 3
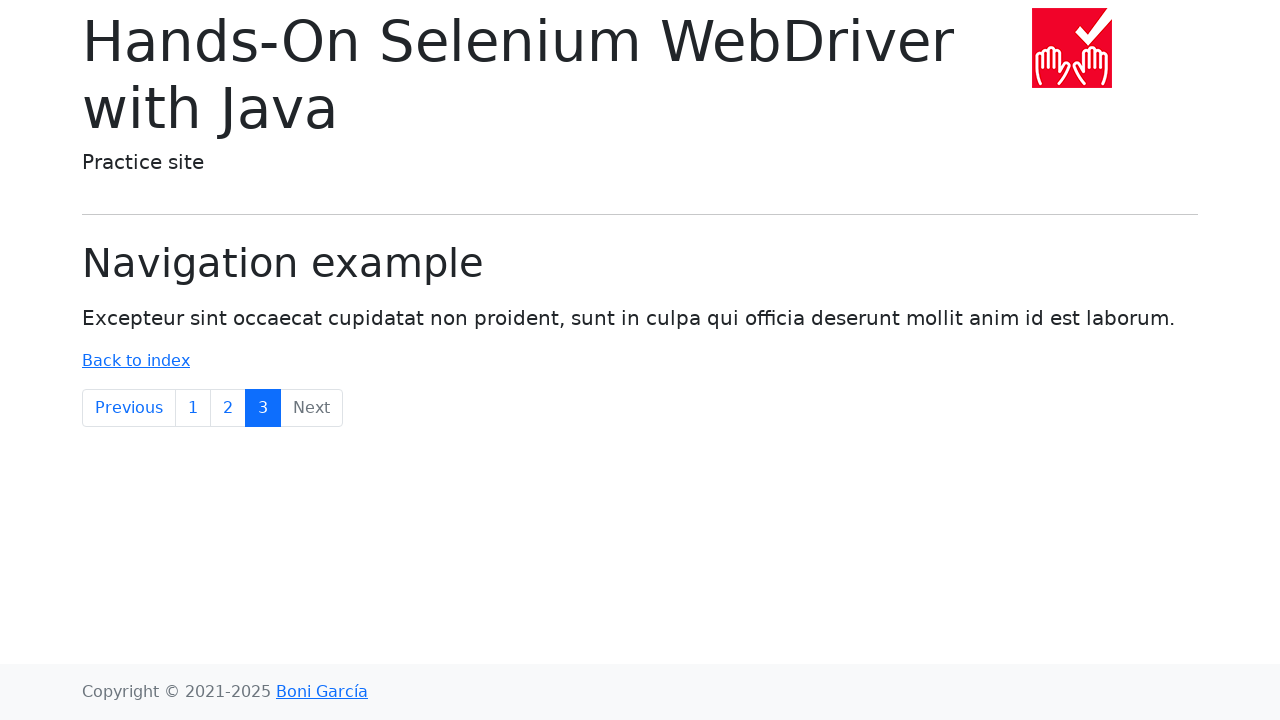

Verified page 3 contains 'Excepteur sint' text
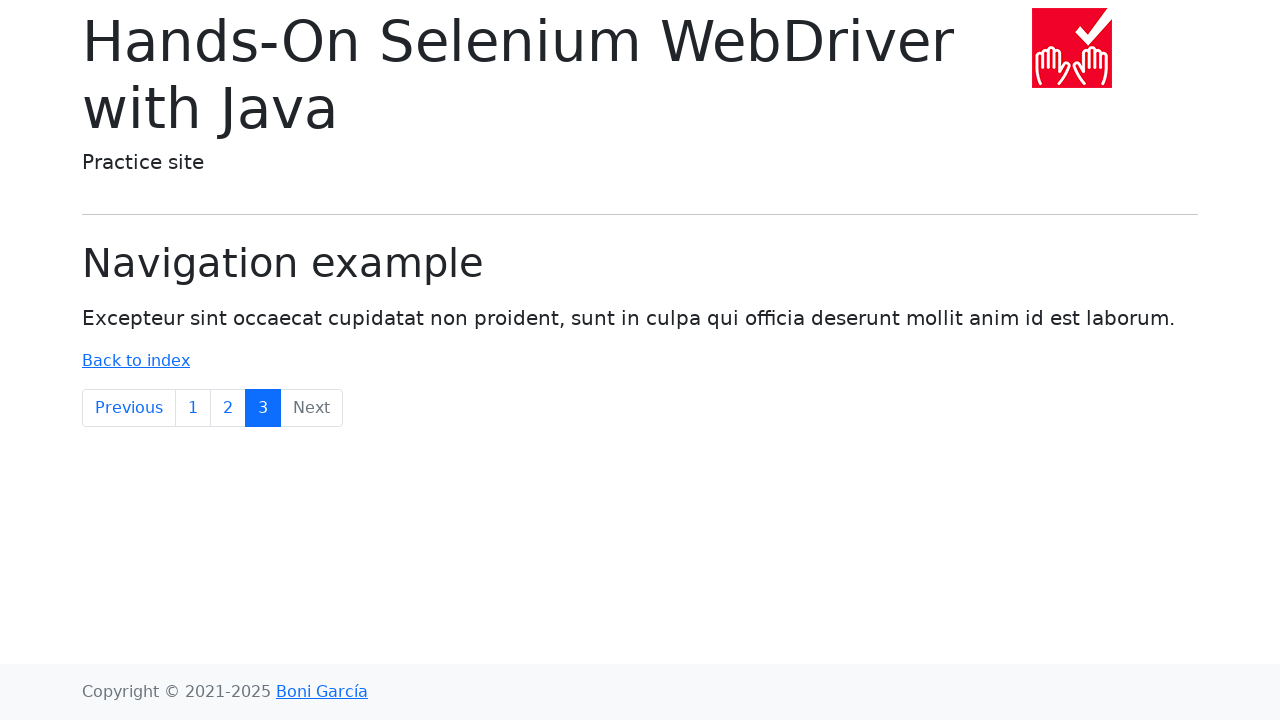

Clicked page 3 link again at (263, 408) on a:text('3')
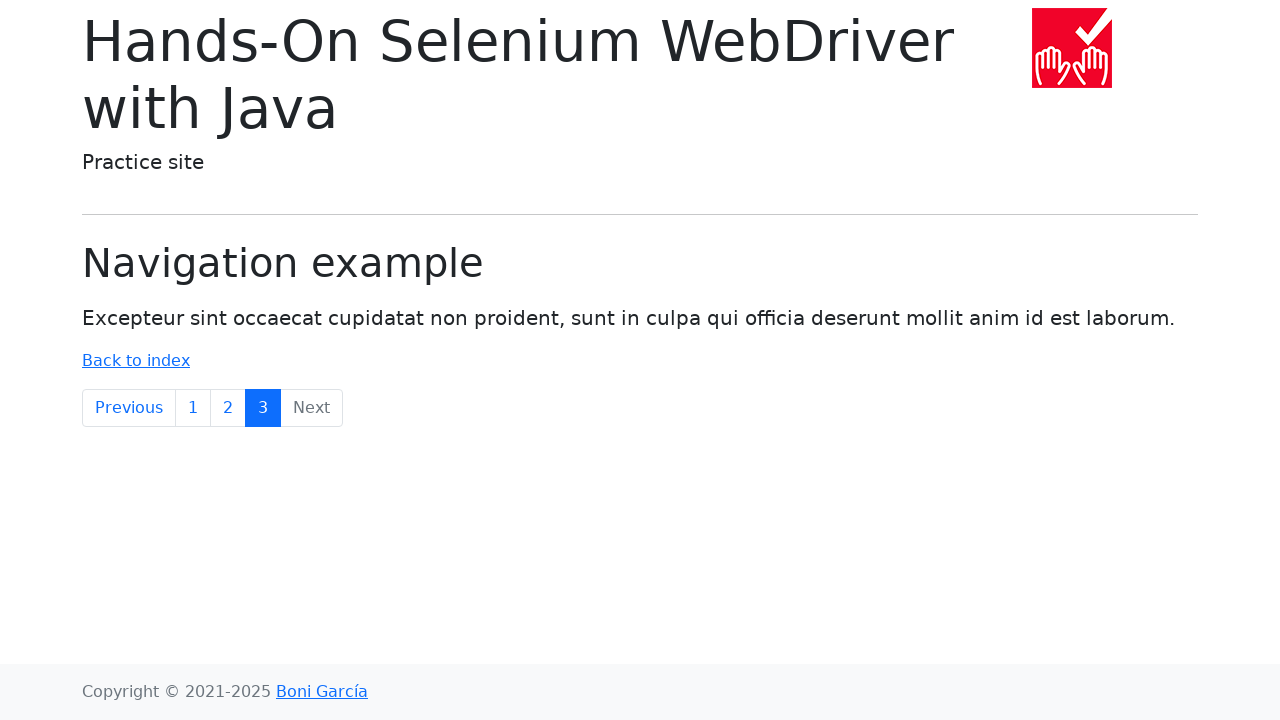

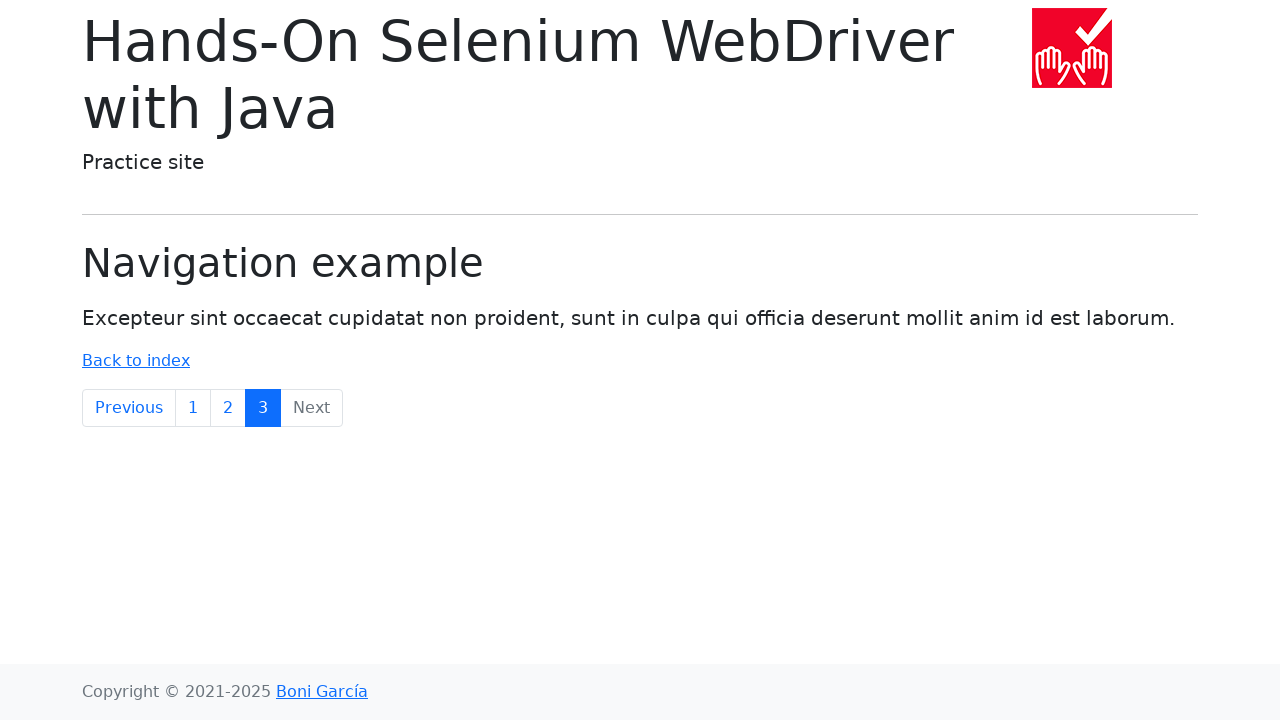